Tests handling of a JavaScript prompt dialog by clicking a button that triggers the prompt and entering a name value

Starting URL: https://letcode.in/alert

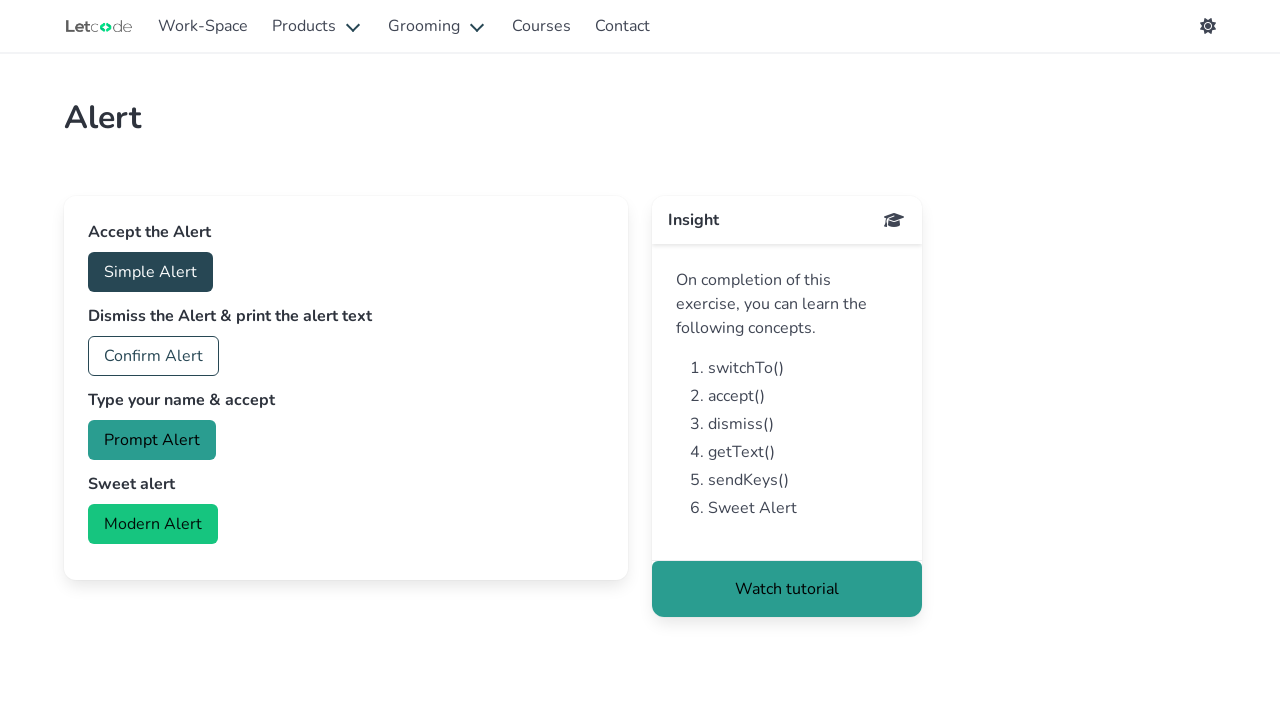

Accepted prompt dialog with name 'Karthik'
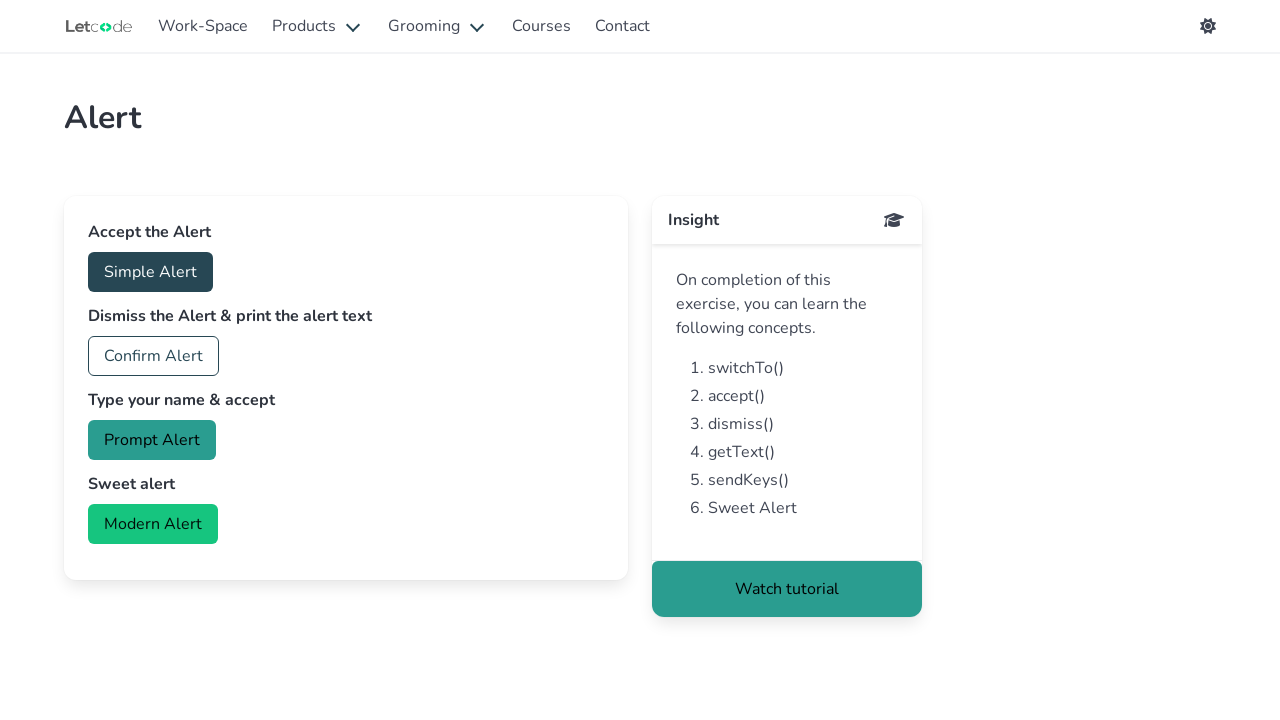

Clicked button to trigger prompt dialog at (152, 440) on #prompt
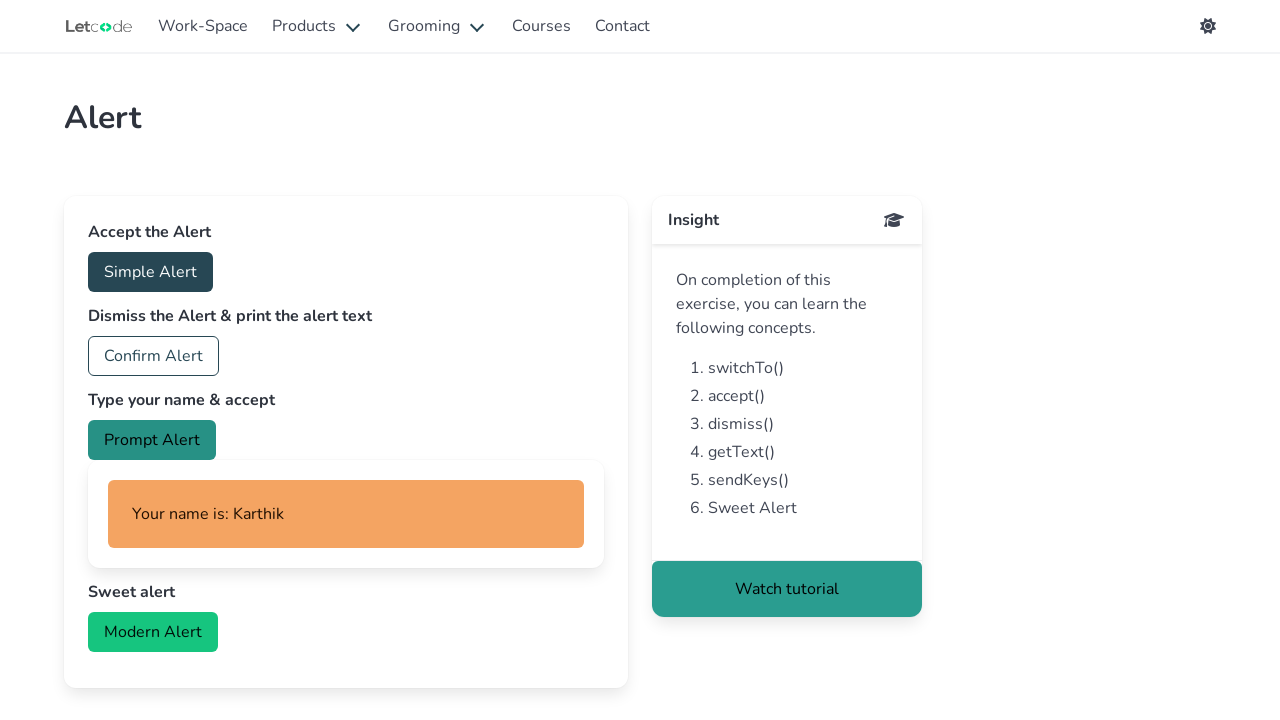

Waited for dialog to be handled
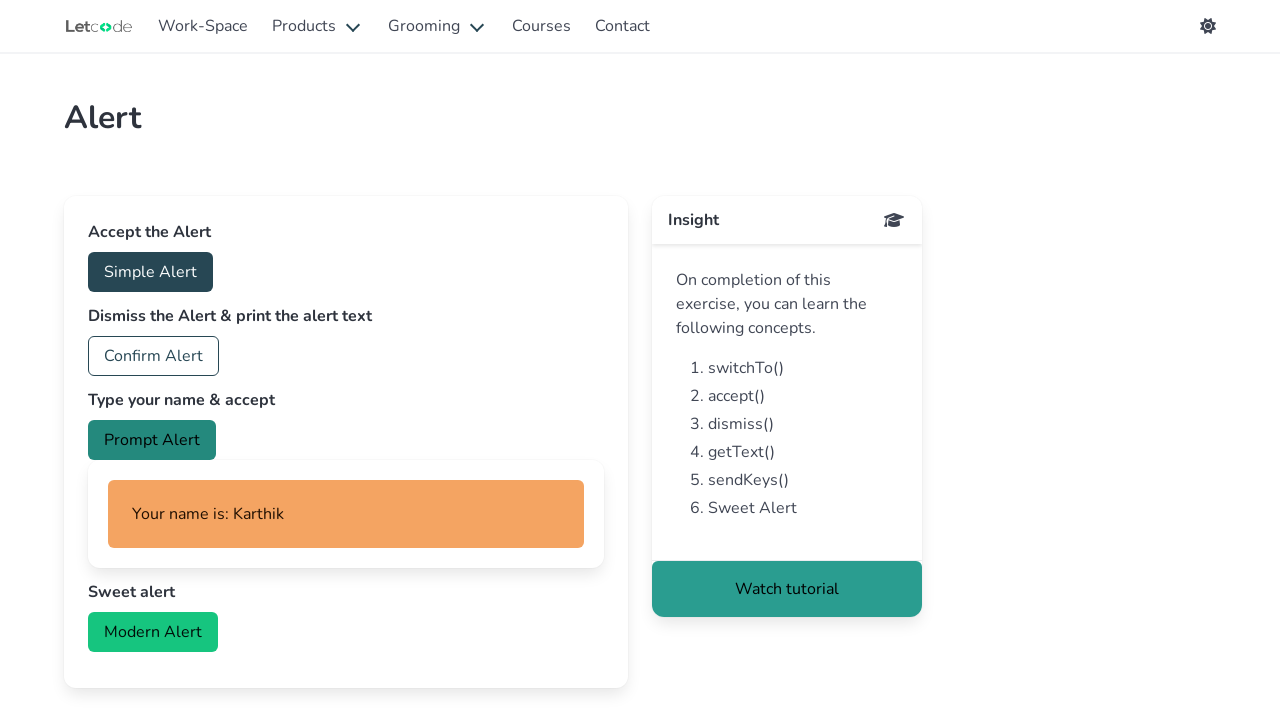

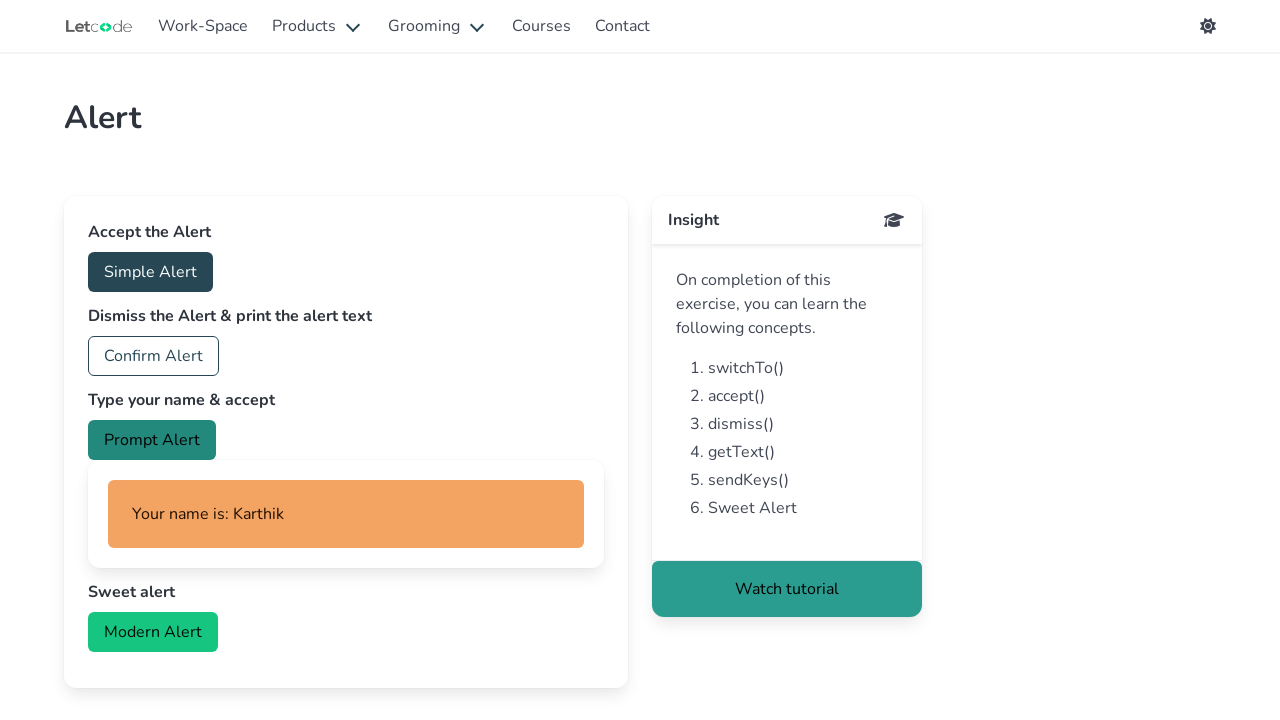